Tests marking all todo items as completed using the toggle all checkbox

Starting URL: https://demo.playwright.dev/todomvc

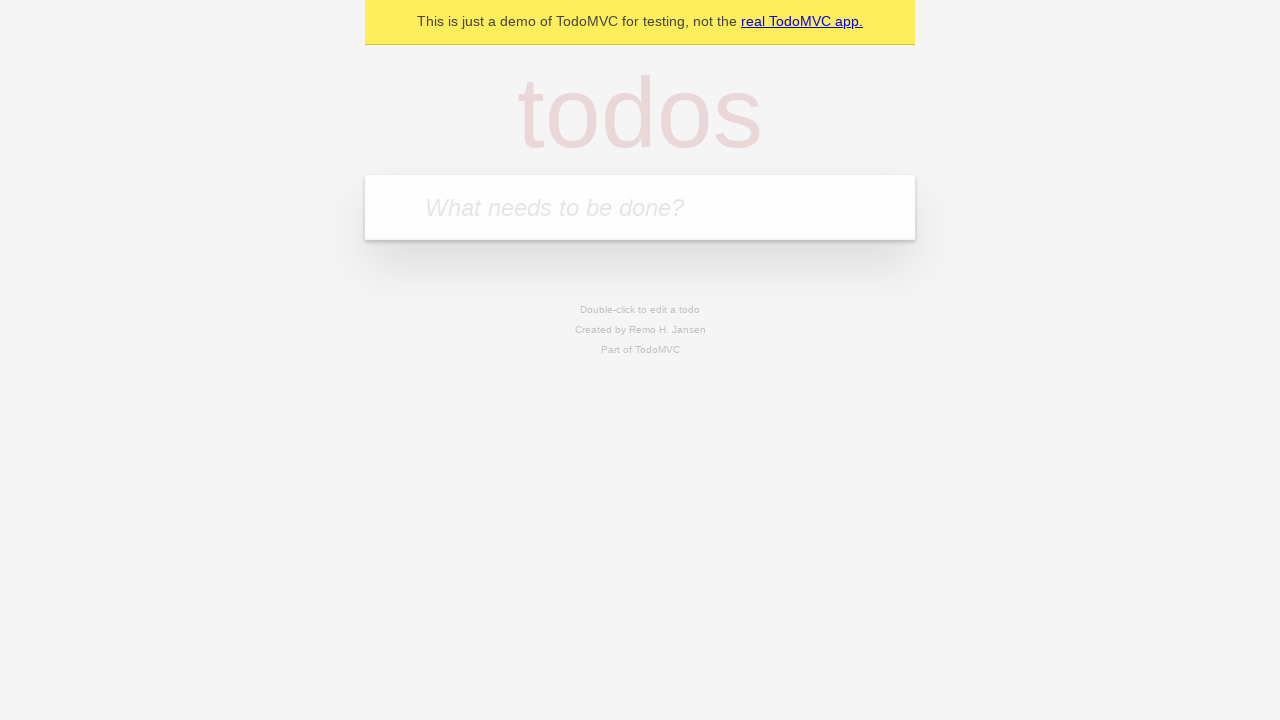

Filled todo input field with 'buy some cheese' on internal:attr=[placeholder="What needs to be done?"i]
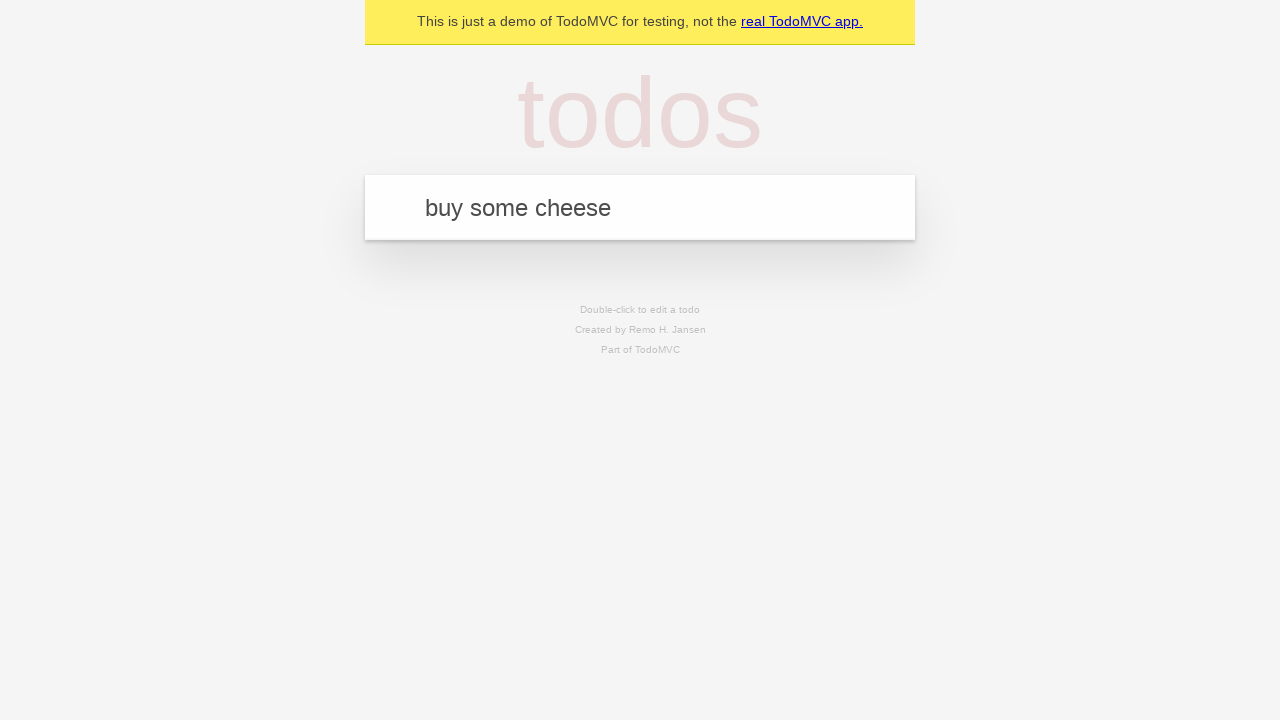

Pressed Enter to add 'buy some cheese' to the todo list on internal:attr=[placeholder="What needs to be done?"i]
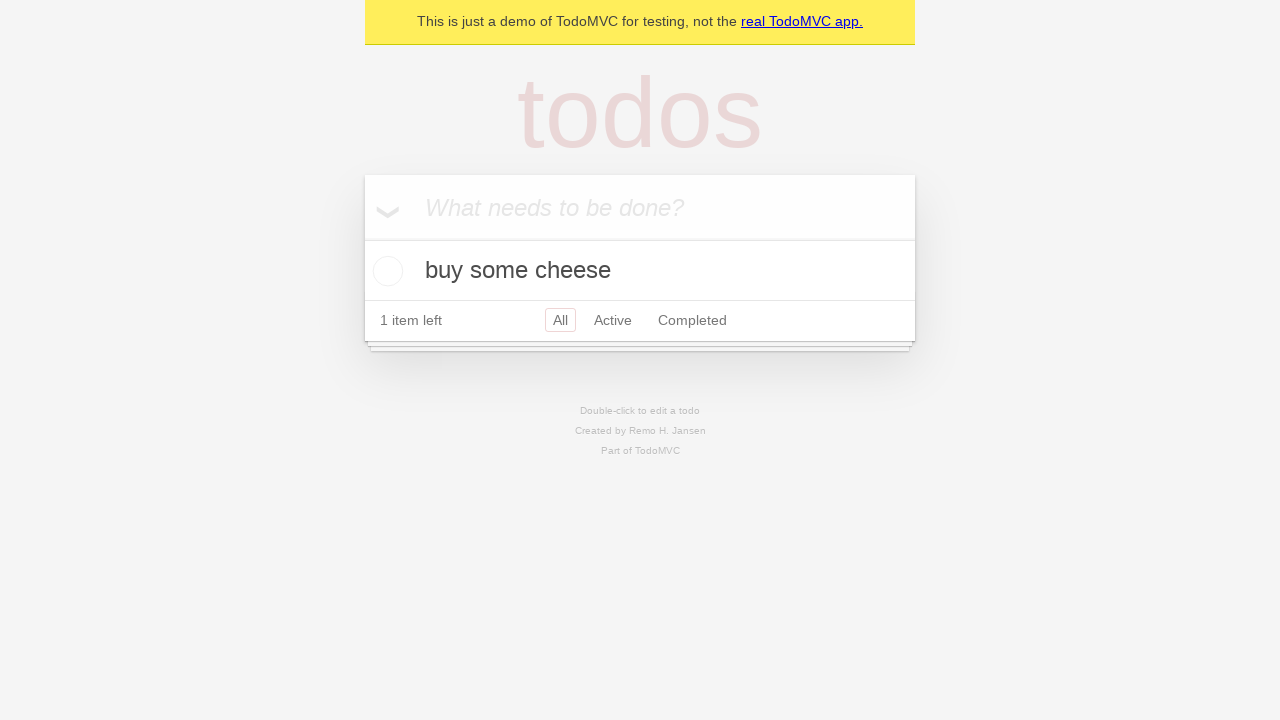

Filled todo input field with 'feed the cat' on internal:attr=[placeholder="What needs to be done?"i]
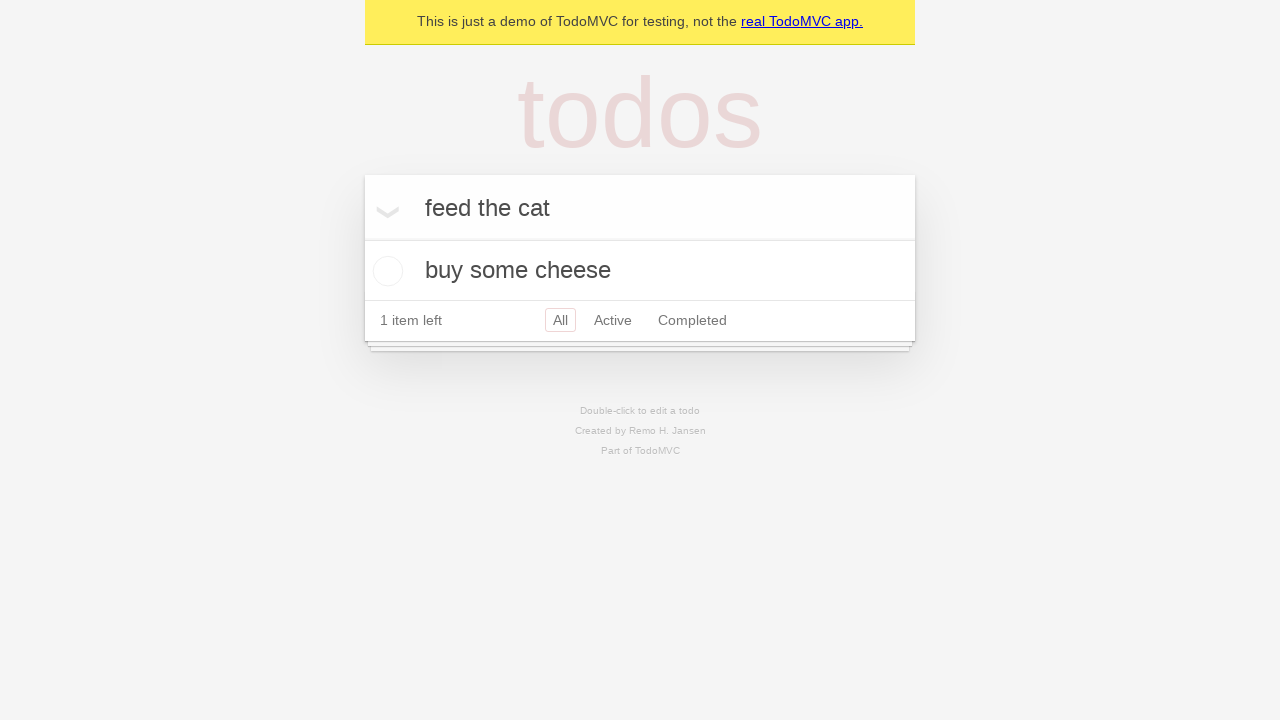

Pressed Enter to add 'feed the cat' to the todo list on internal:attr=[placeholder="What needs to be done?"i]
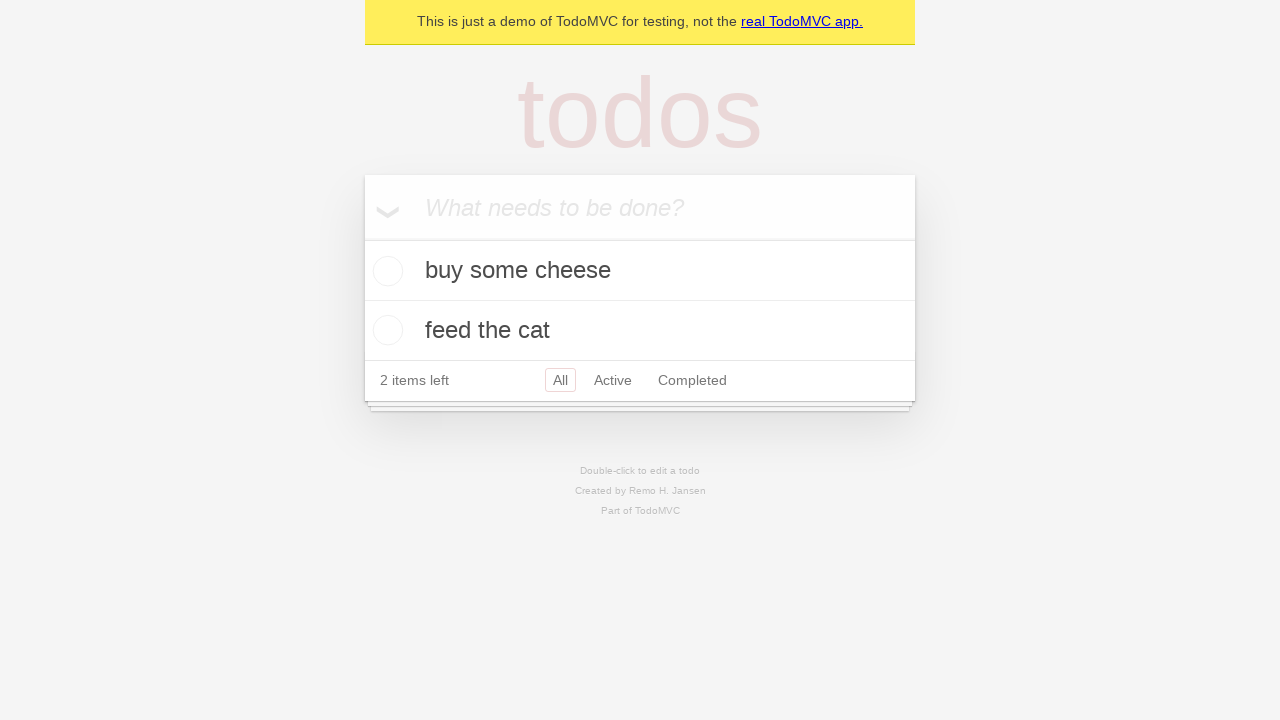

Filled todo input field with 'book a doctors appointment' on internal:attr=[placeholder="What needs to be done?"i]
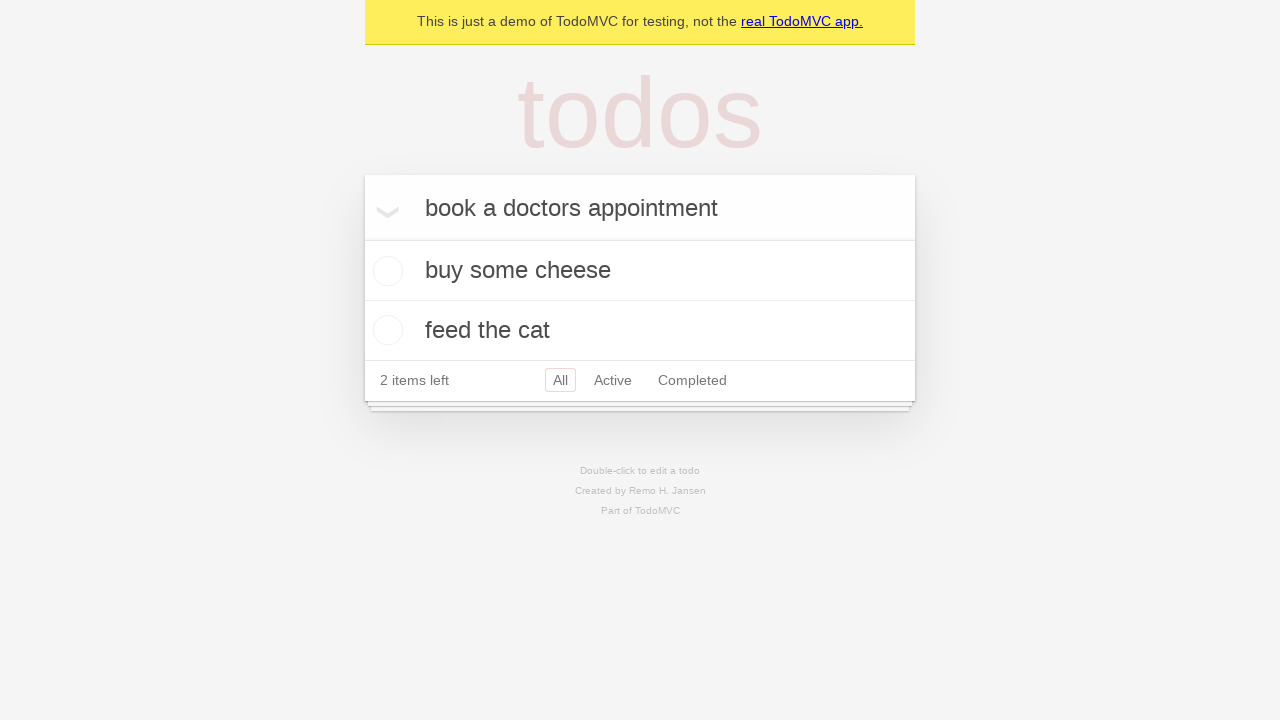

Pressed Enter to add 'book a doctors appointment' to the todo list on internal:attr=[placeholder="What needs to be done?"i]
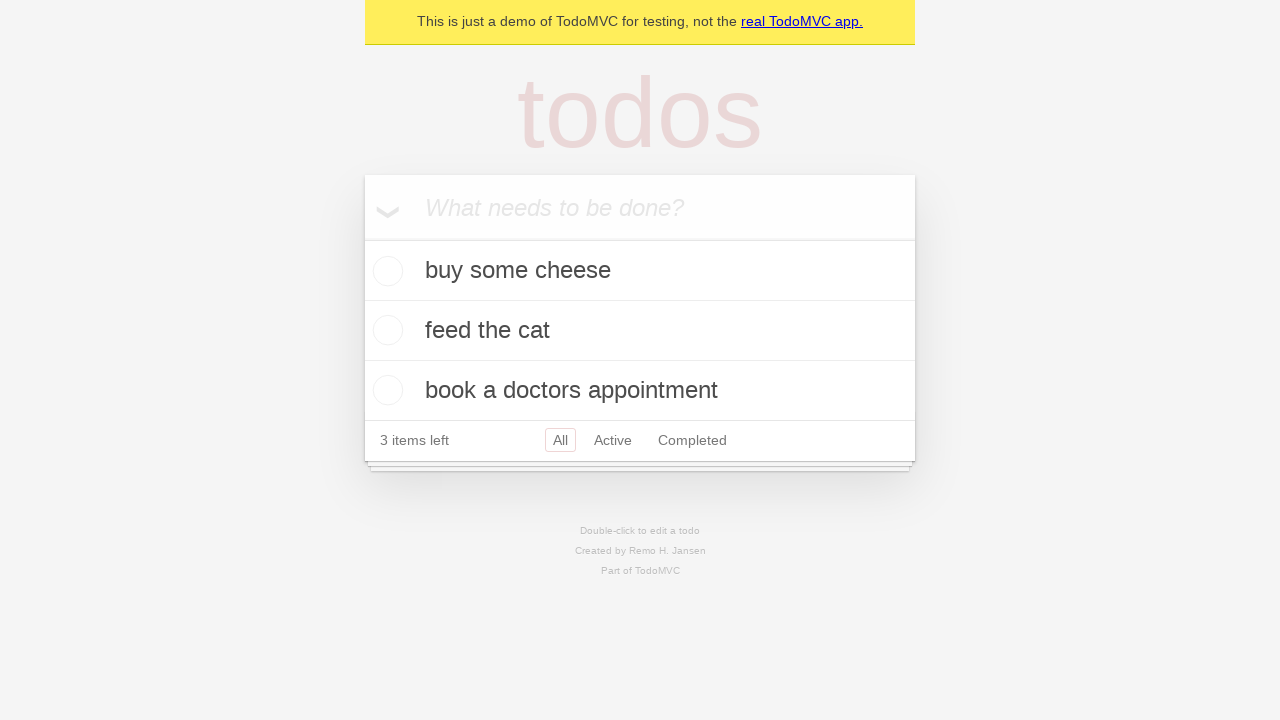

Clicked 'Mark all as complete' checkbox to mark all items as completed at (362, 238) on internal:label="Mark all as complete"i
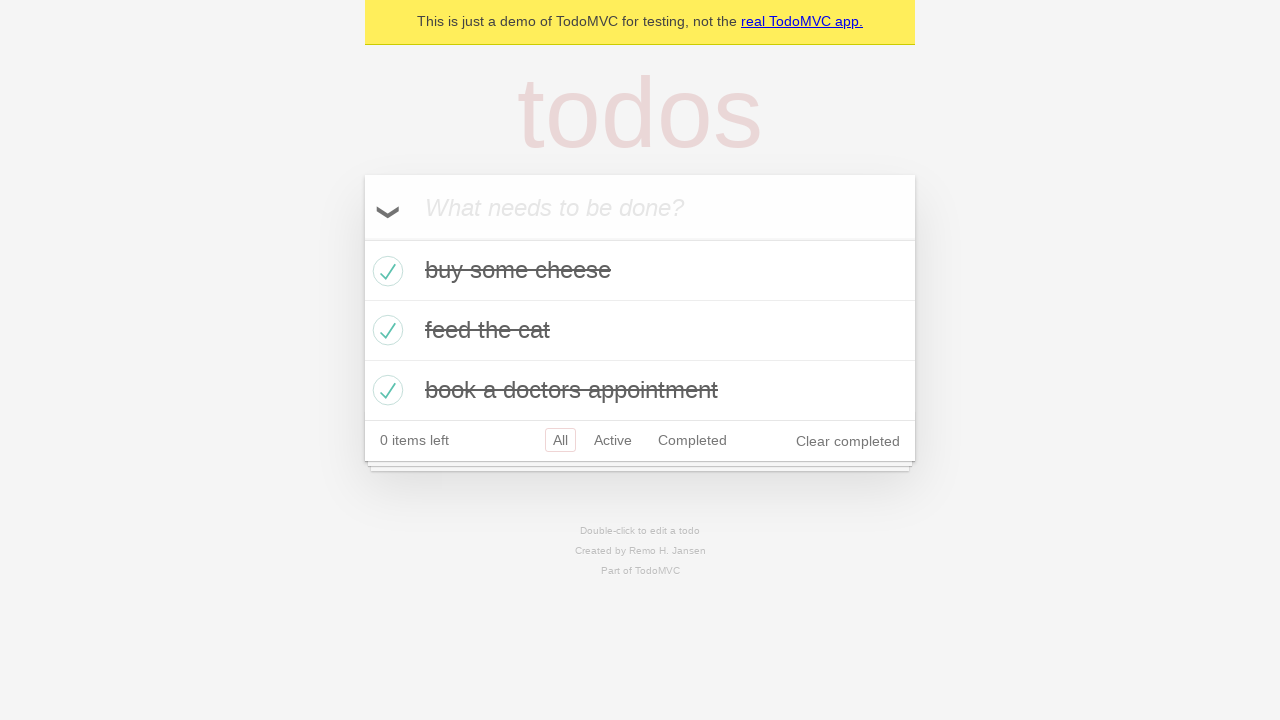

Waited for completed todo items to be visible
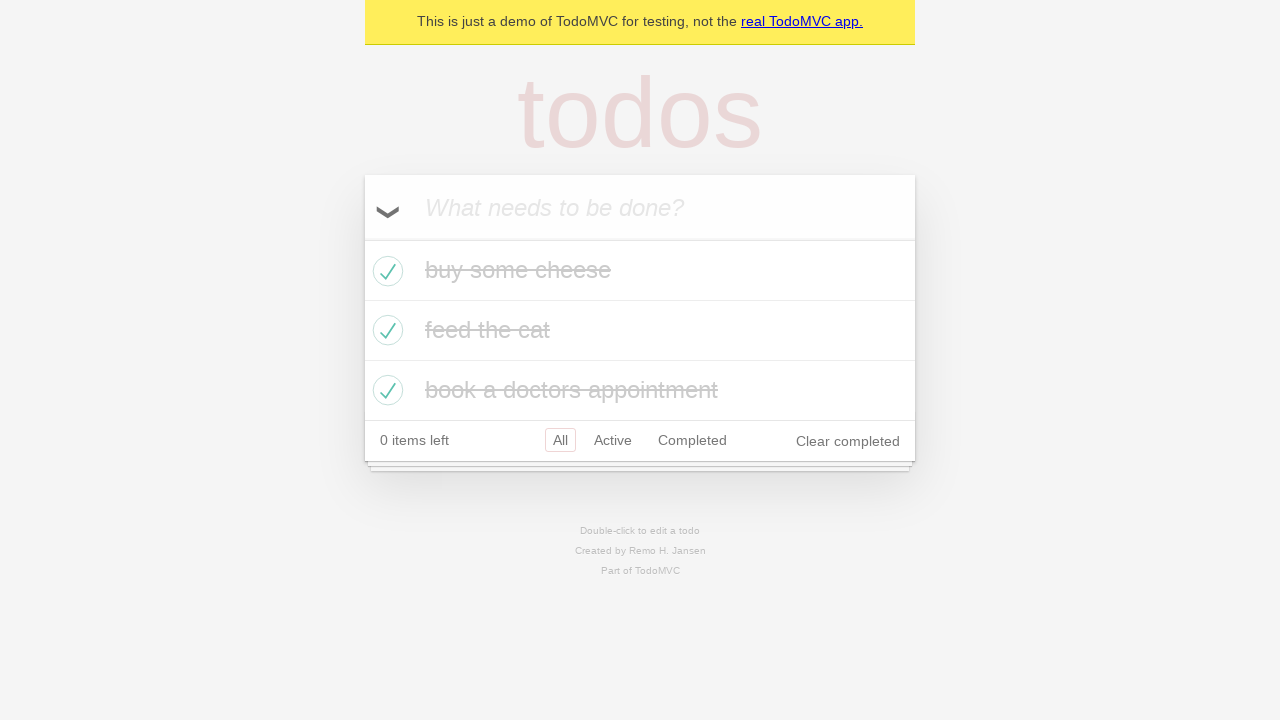

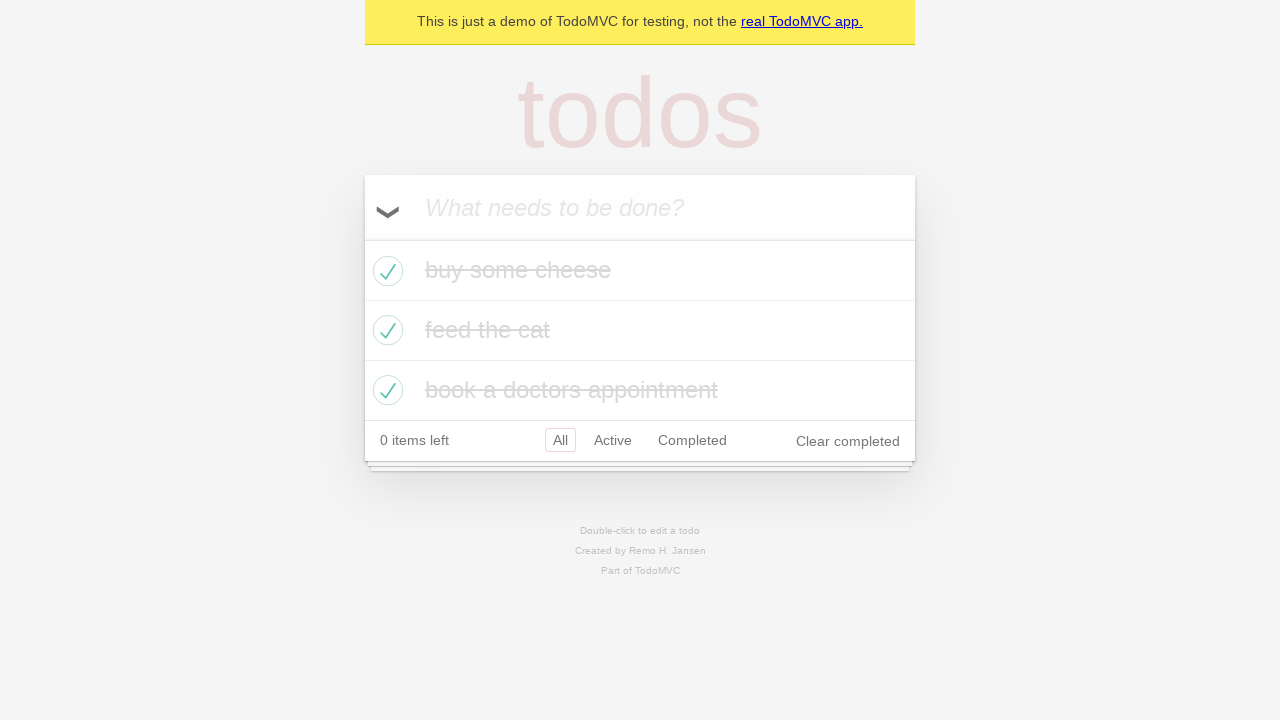